Tests synchronization by clicking a button that reveals options, then selecting the first option after it becomes visible

Starting URL: https://syntaxprojects.com/synchronization-waits-homework.php

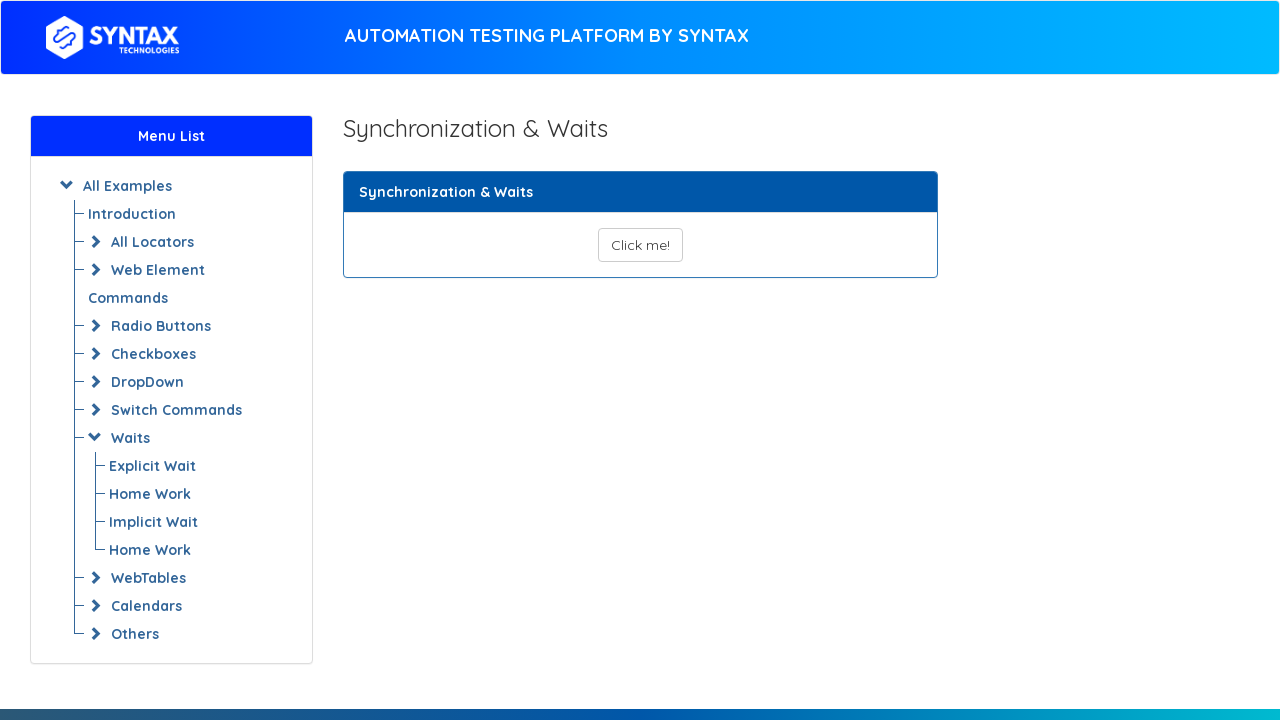

Clicked 'Click Me!' button to reveal options at (640, 245) on button#show_text_synchronize_three
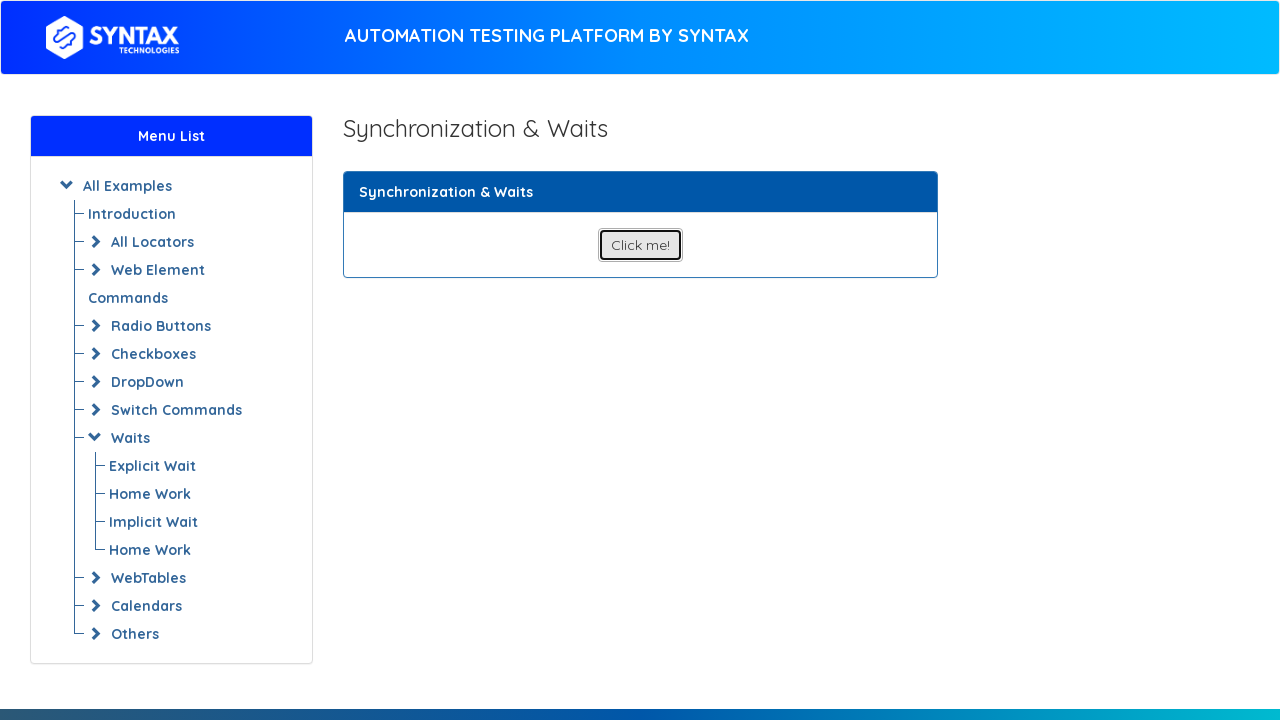

Waited for Option-1 to become visible
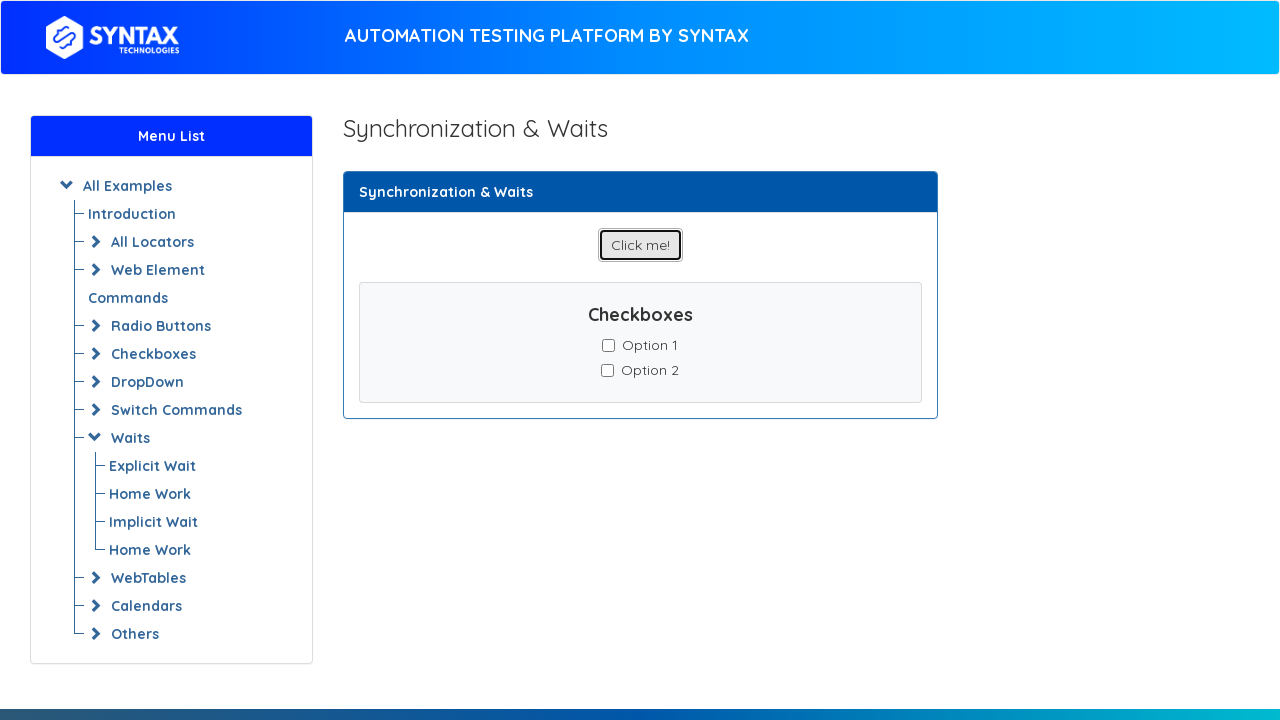

Clicked Option-1 from the revealed options at (608, 345) on input[value='Option-1']
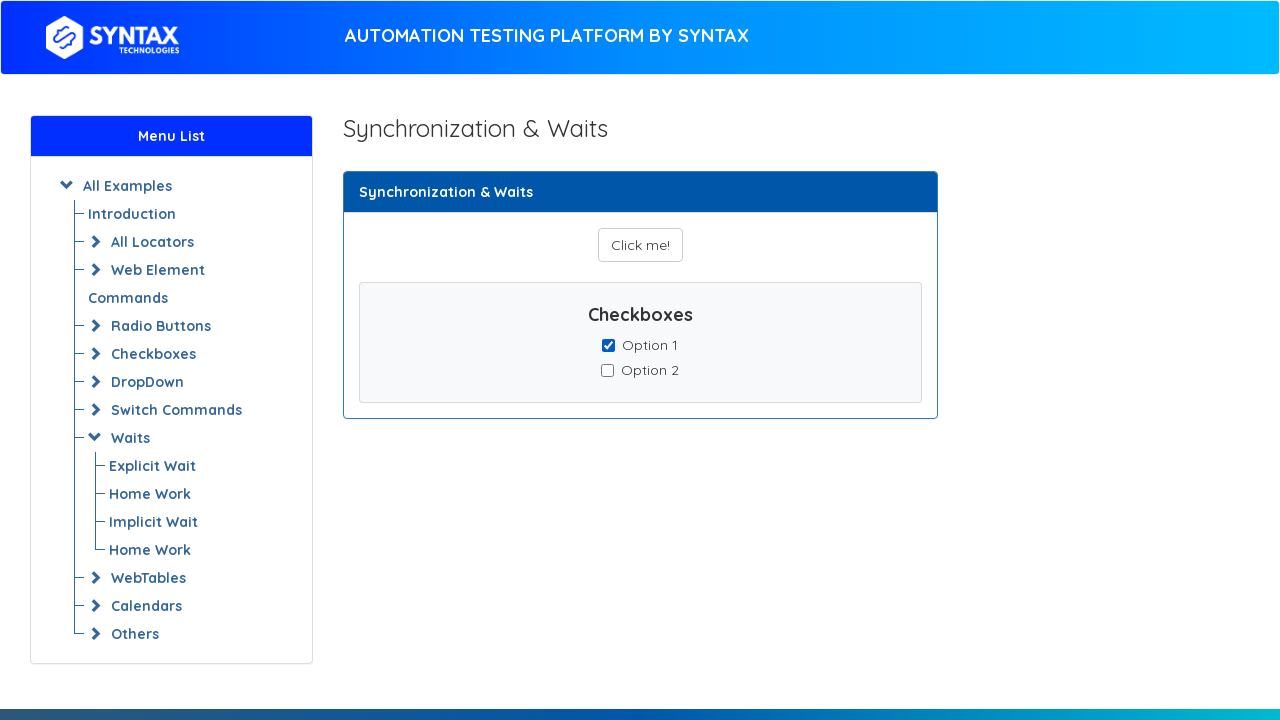

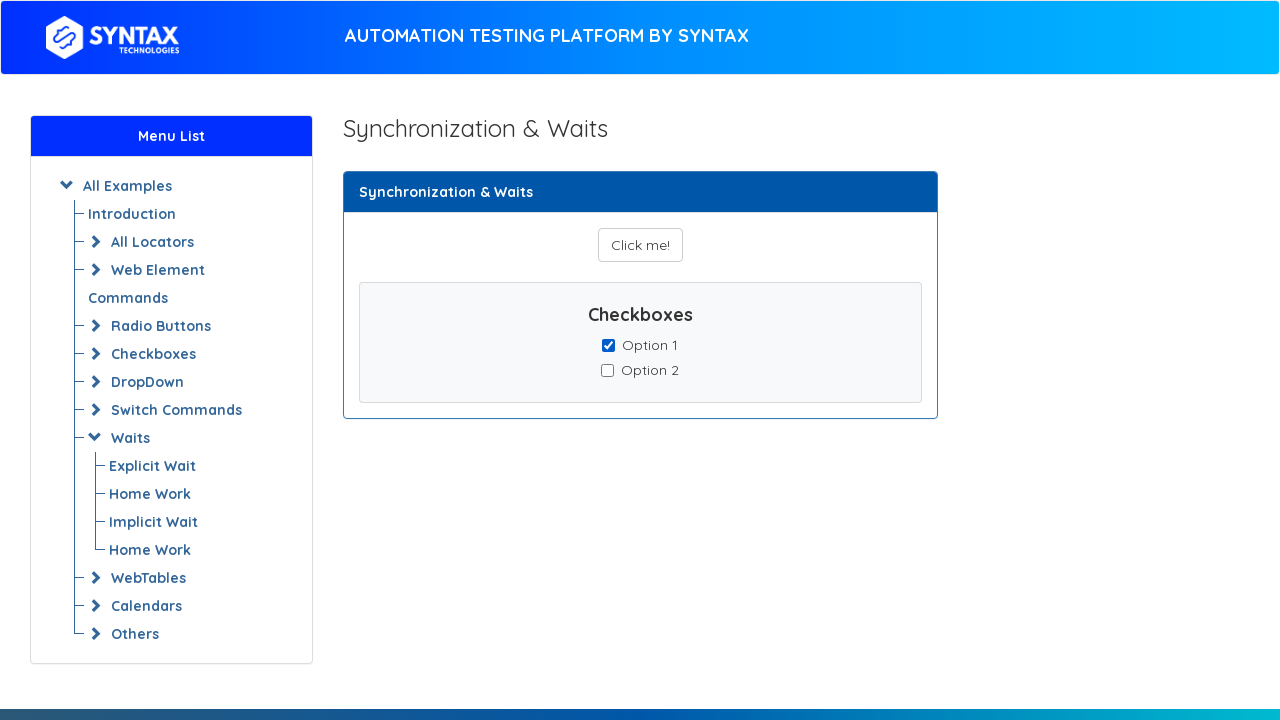